Tests finding an element using XPath selector that targets a div with specific class attributes and retrieves its text content

Starting URL: https://kristinek.github.io/site/examples/locators

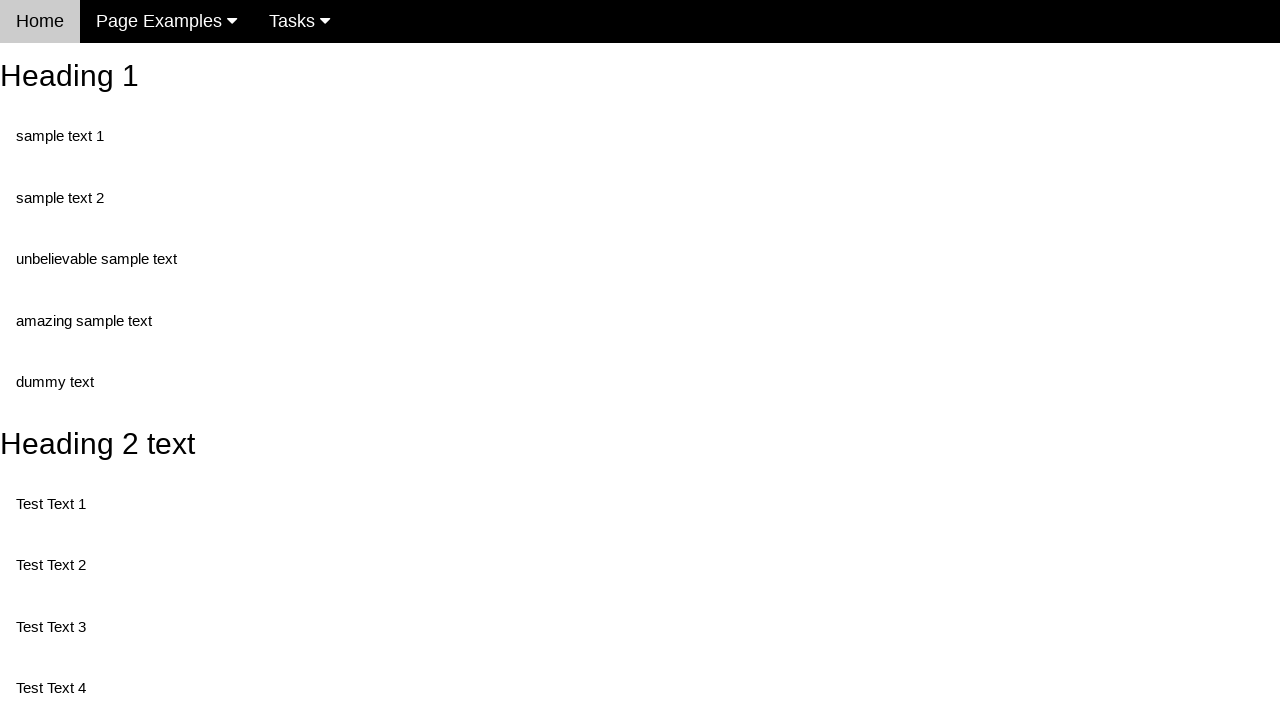

Navigated to locators example page
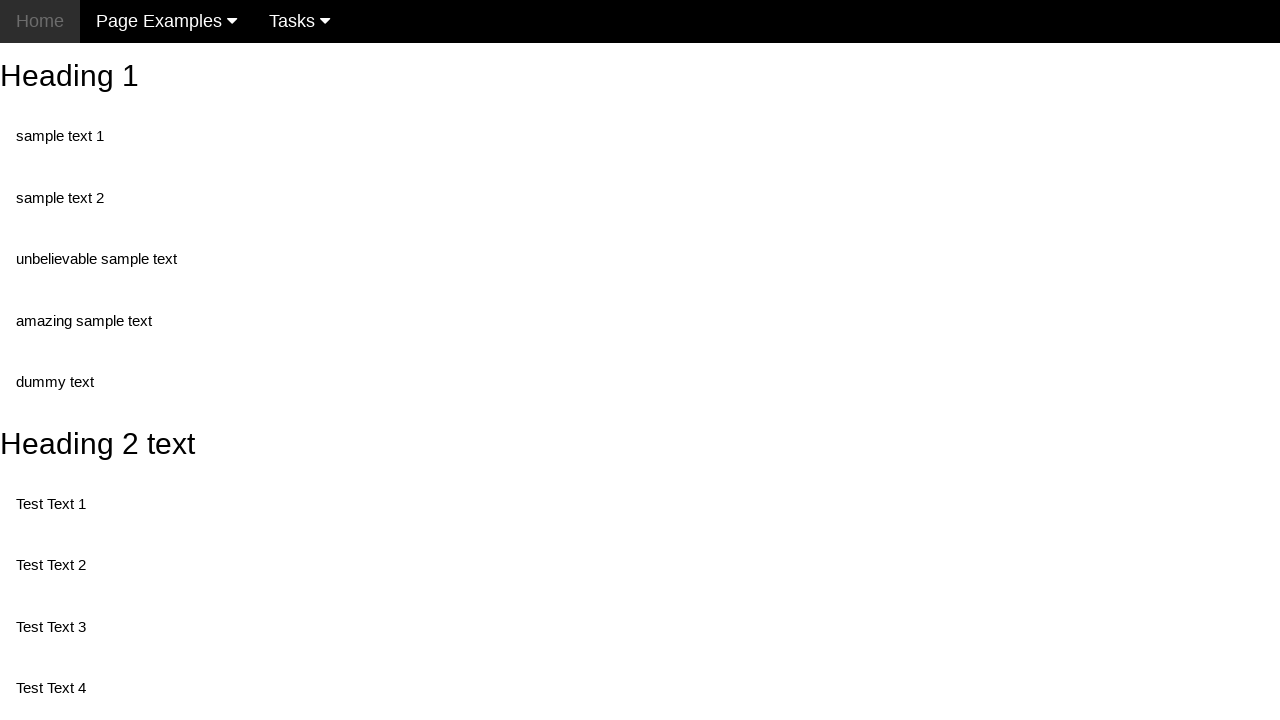

Located element using XPath selector targeting div with class 'text amazing'
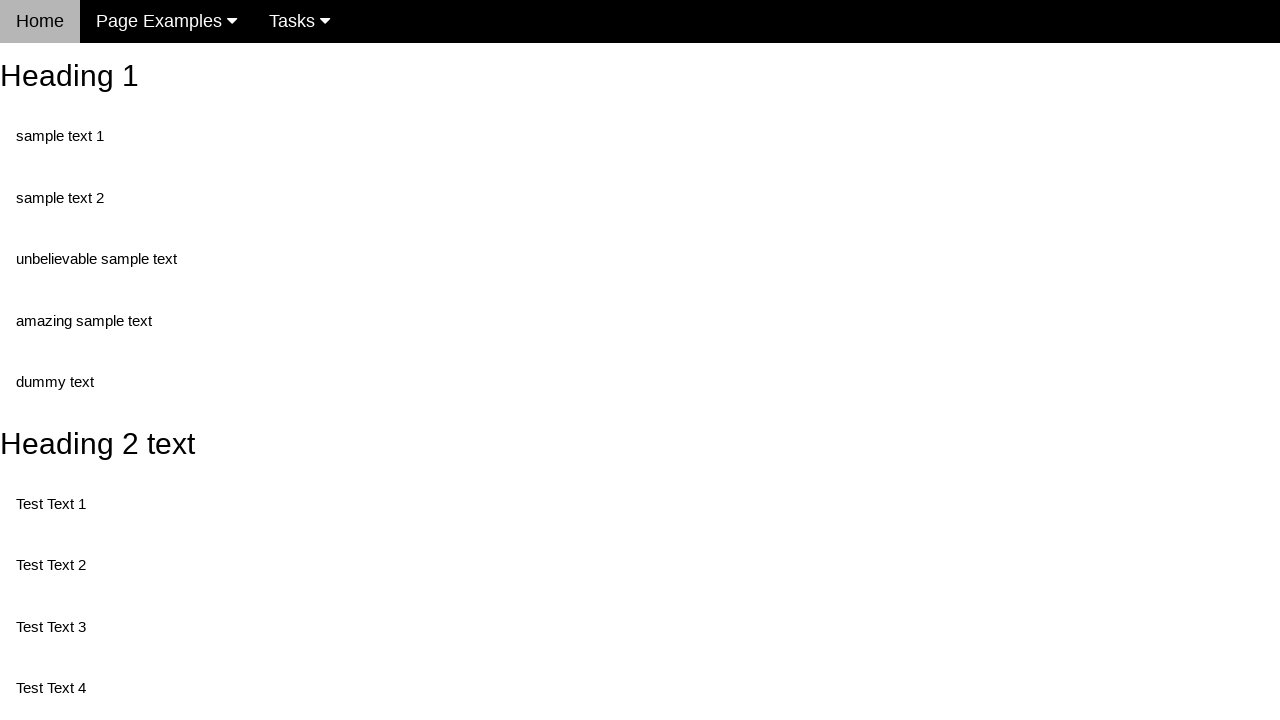

Element appeared on the page
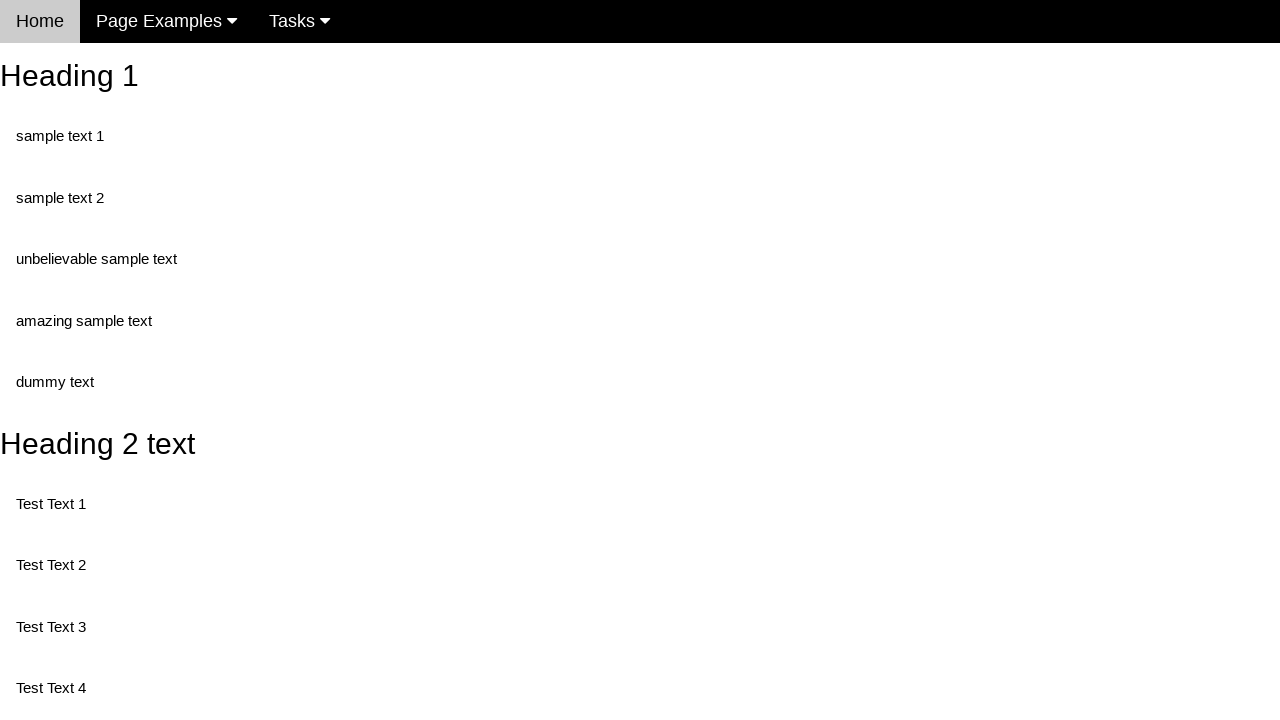

Retrieved text content from element
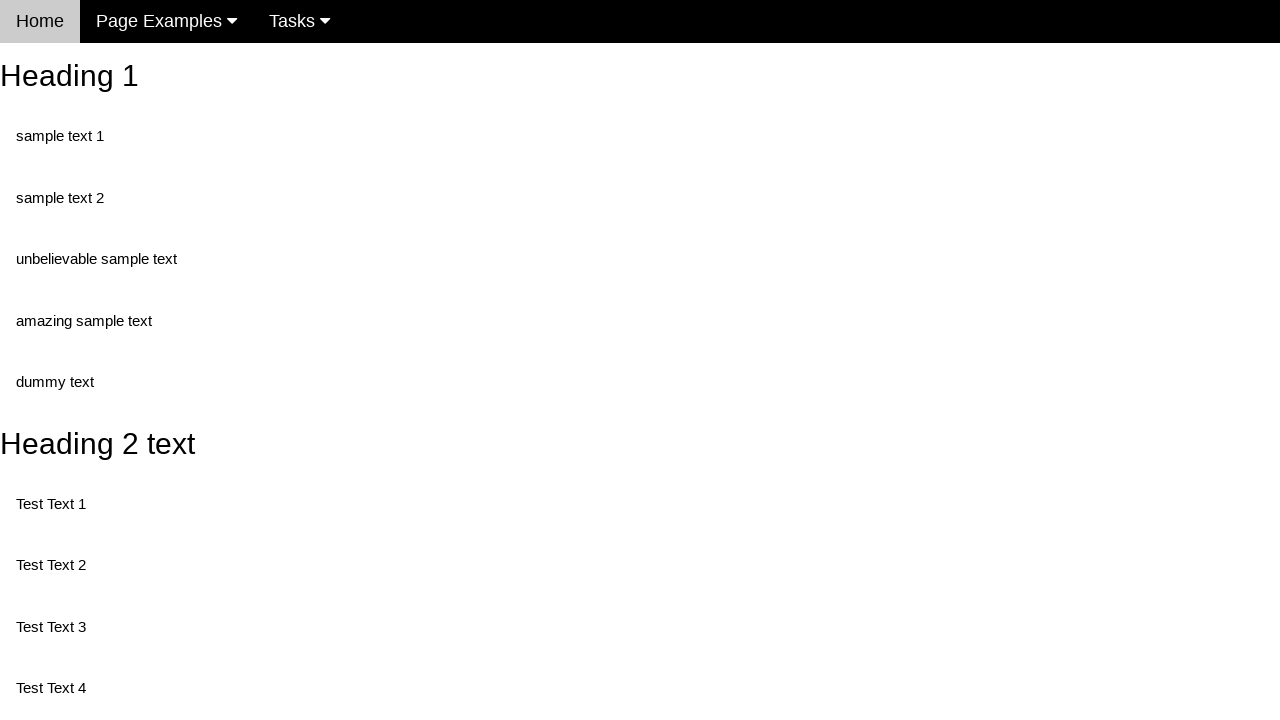

Printed text content: amazing sample text
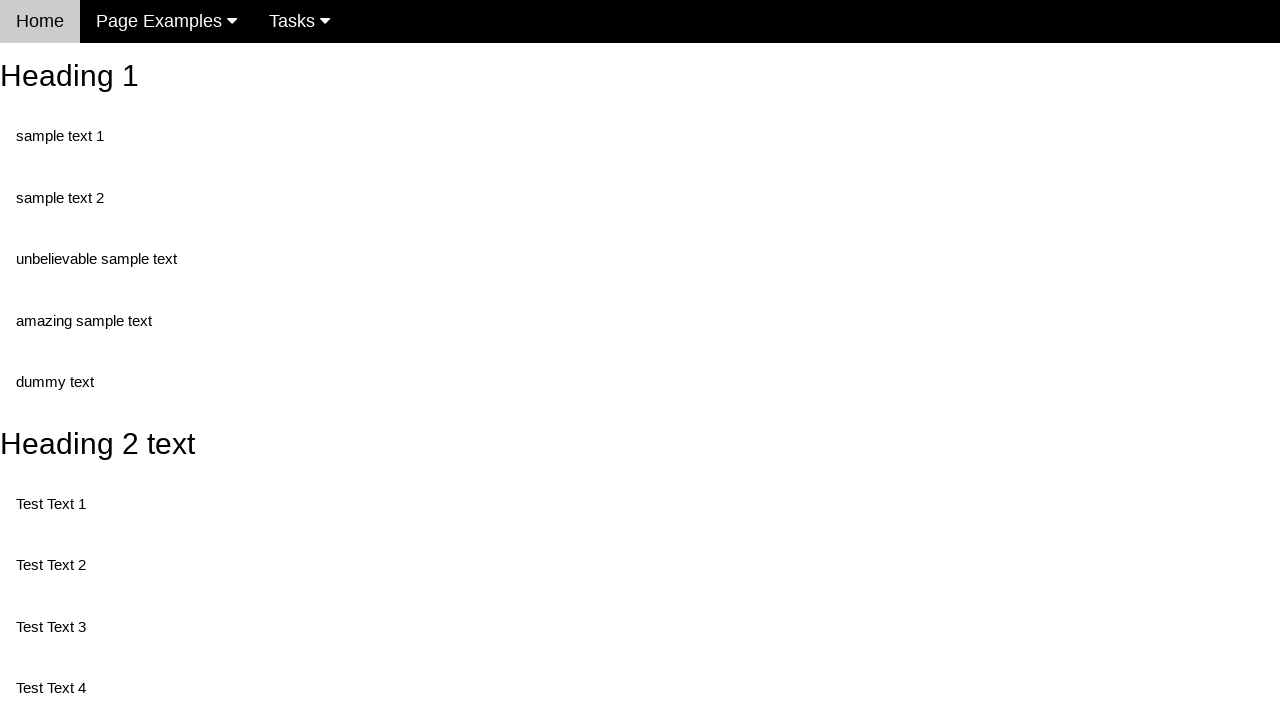

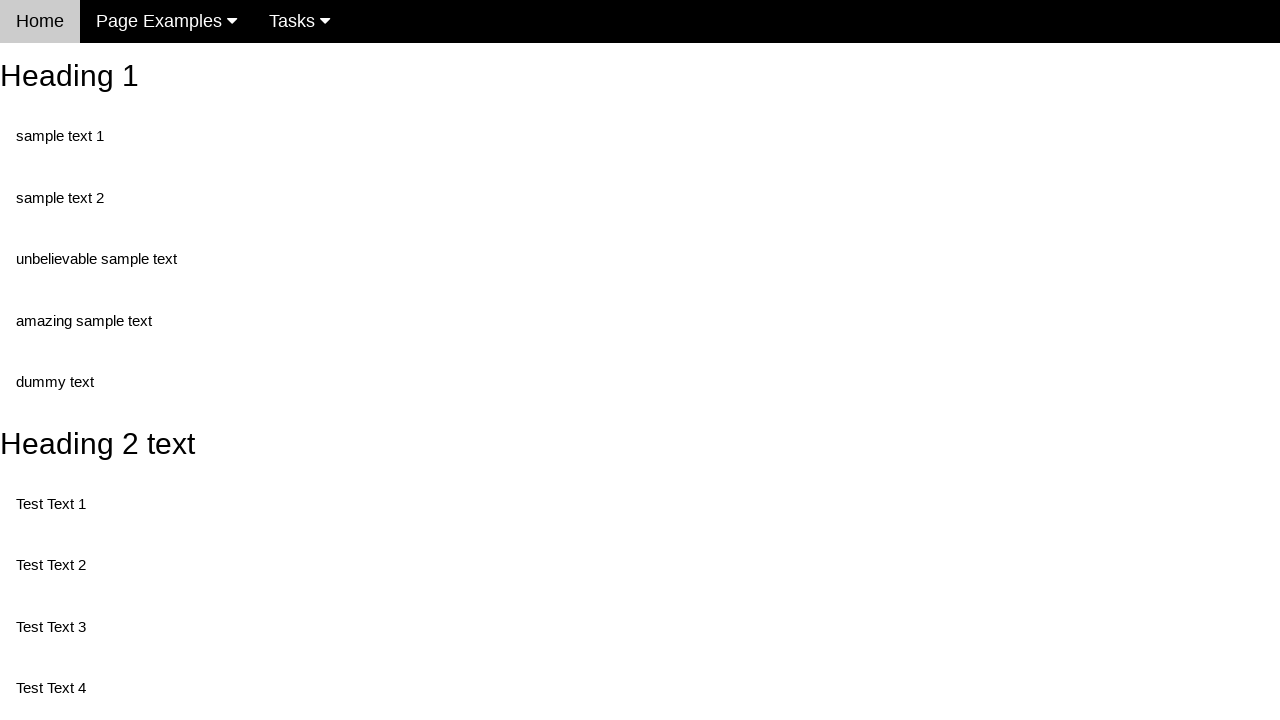